Tests a math quiz form by reading a value from the page, calculating a mathematical formula (log of absolute value of 12*sin(x)), filling in the answer, checking a robot checkbox, selecting a radio button, and submitting the form.

Starting URL: http://suninjuly.github.io/math.html

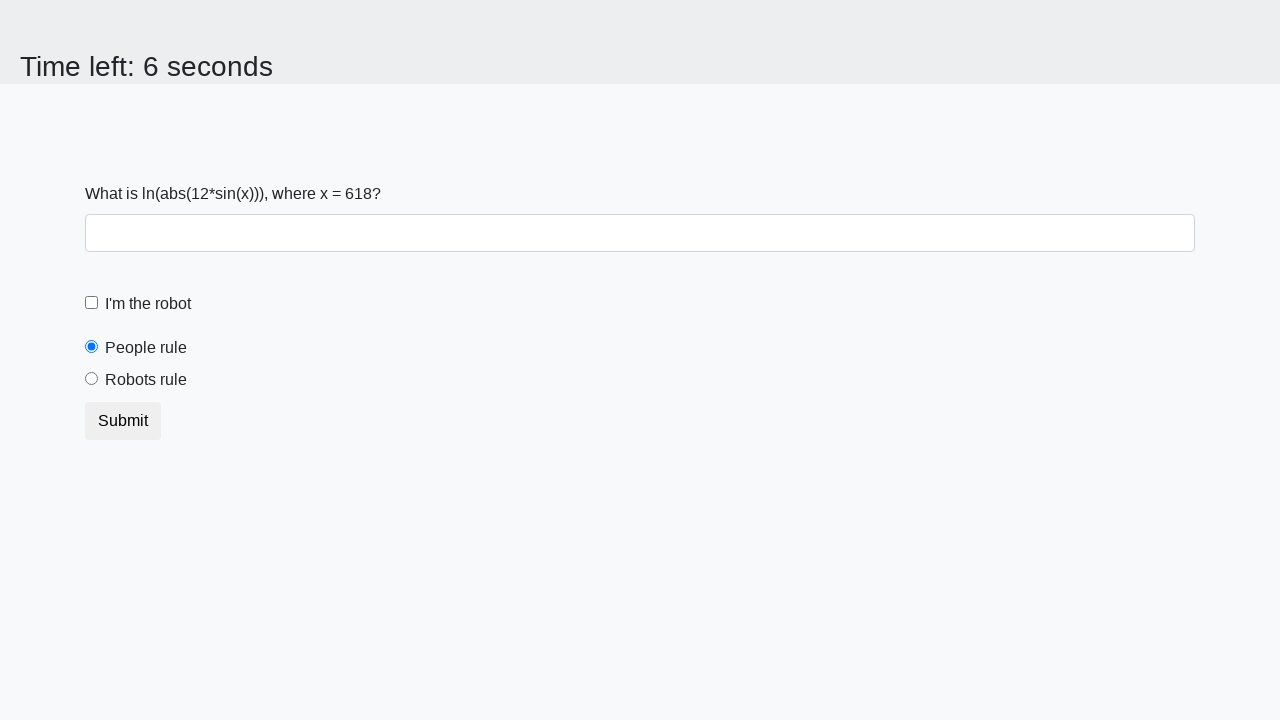

Read x value from #input_value element
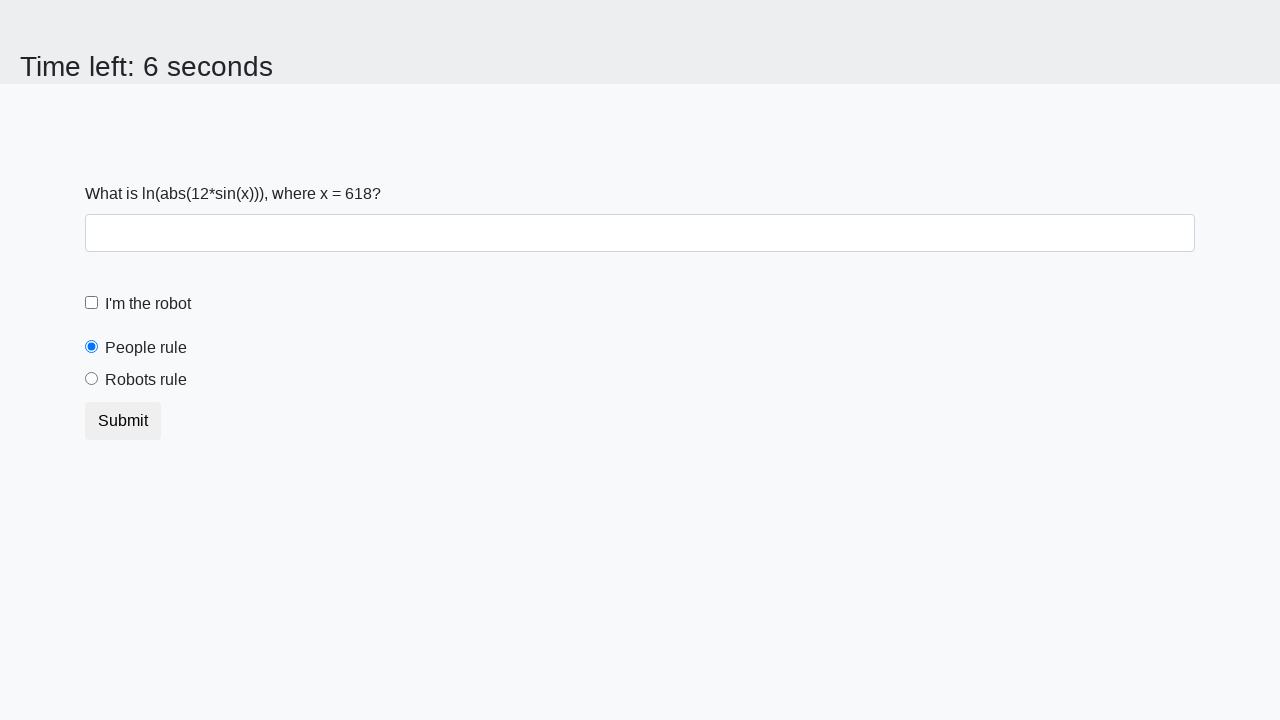

Calculated answer using formula log(abs(12*sin(x))): 2.2357120738976084
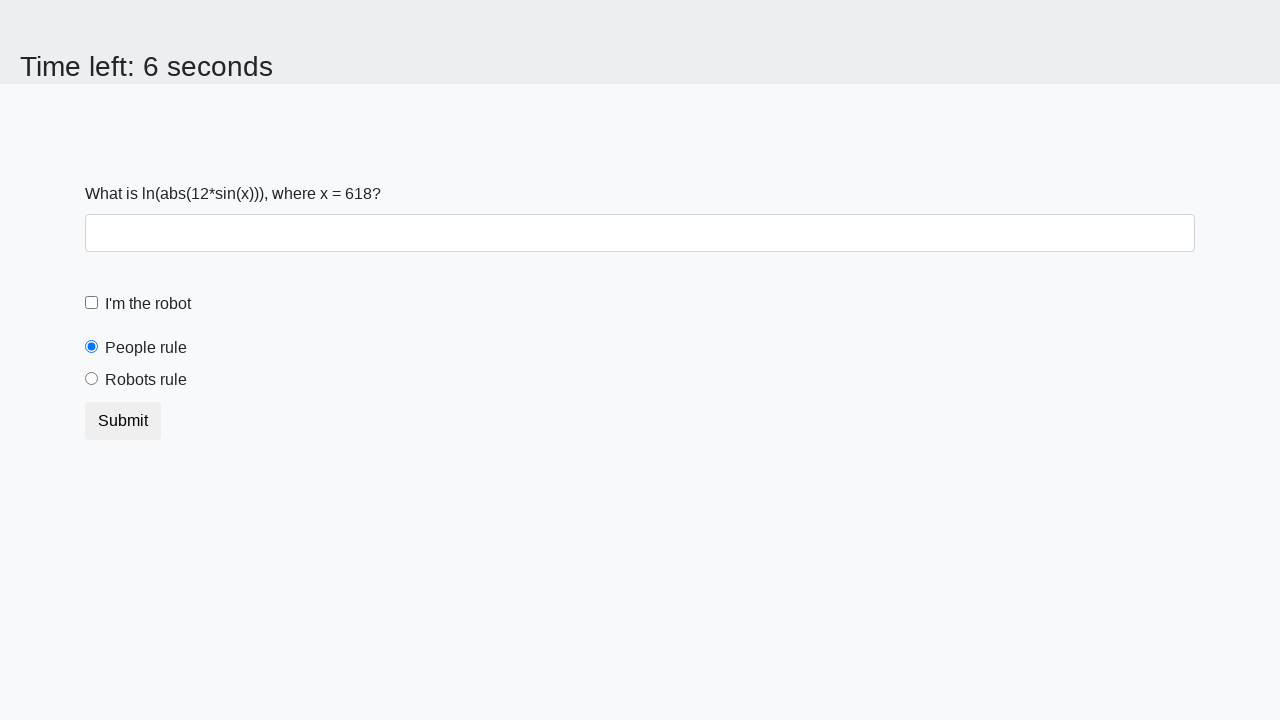

Filled answer field with calculated result on #answer
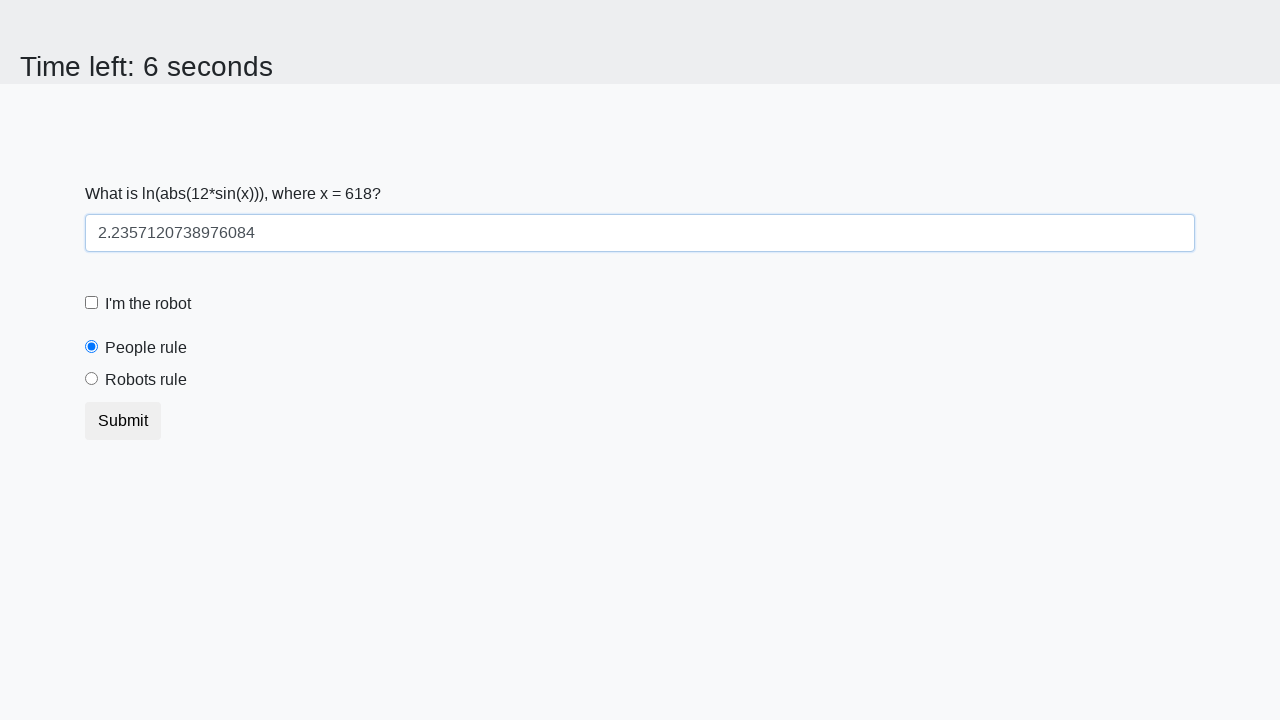

Checked the robot checkbox at (92, 303) on #robotCheckbox
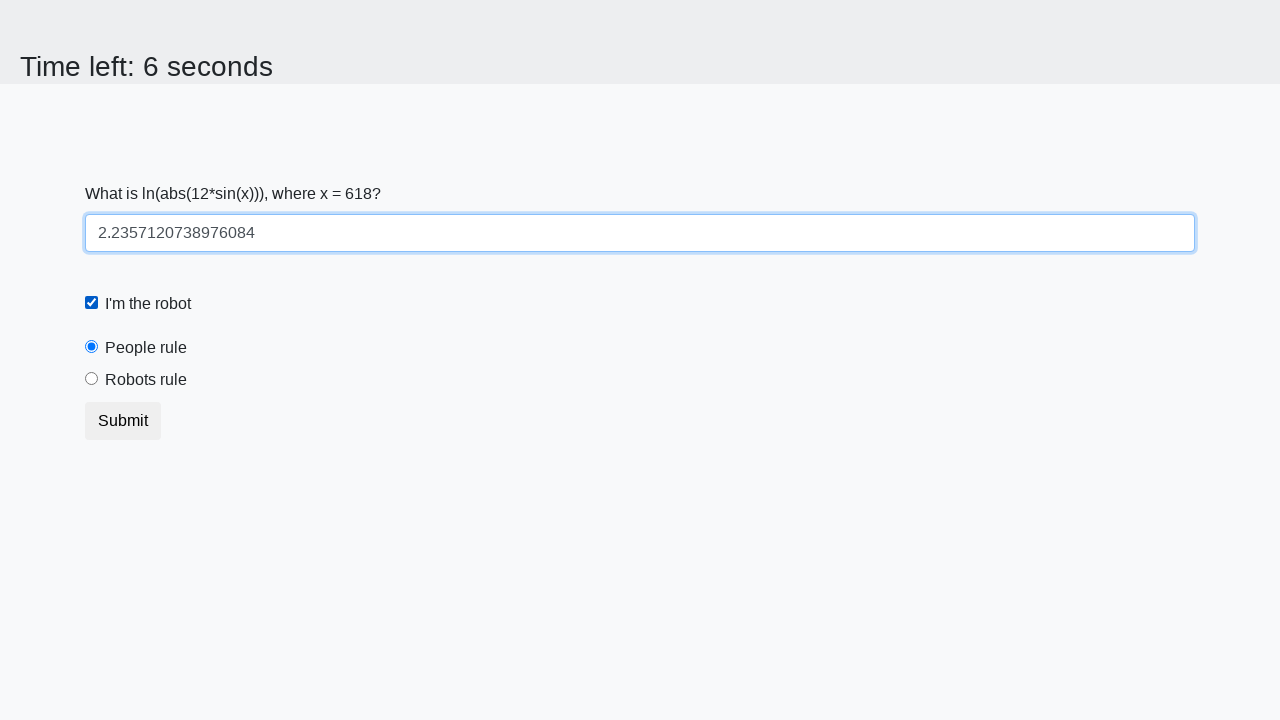

Selected 'robots' radio button at (92, 379) on [value='robots']
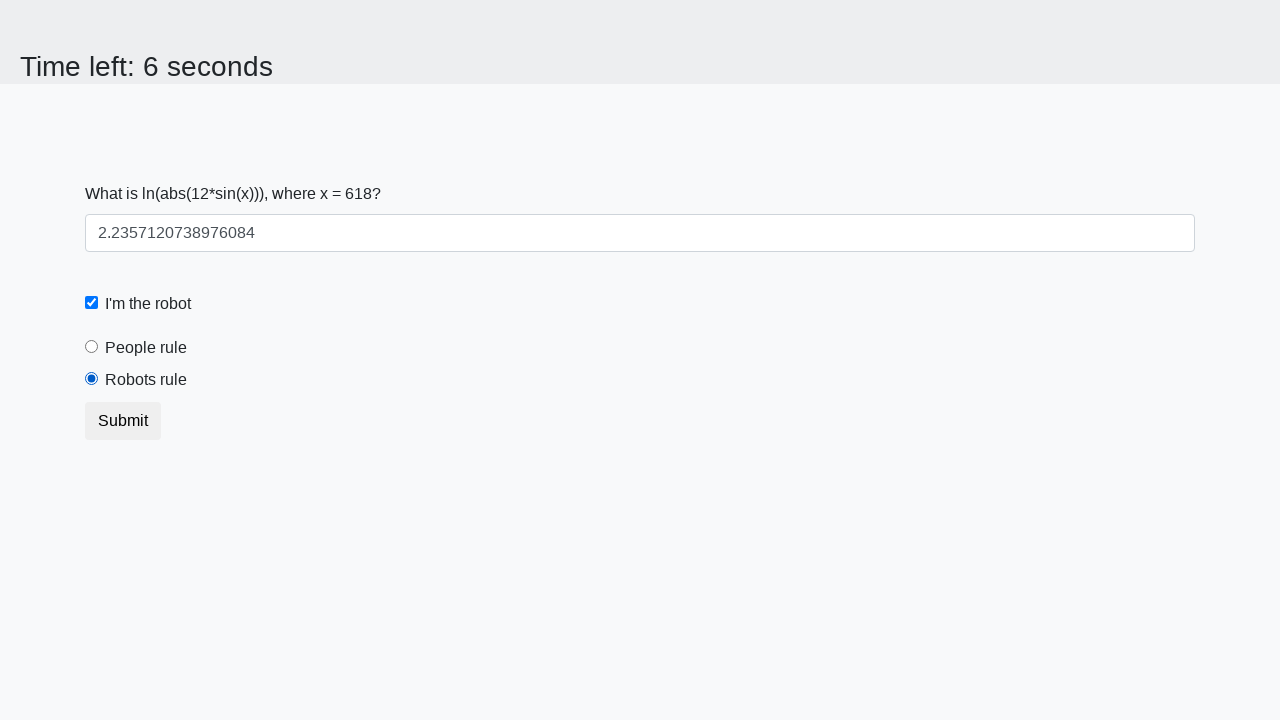

Clicked submit button to complete form at (123, 421) on button.btn
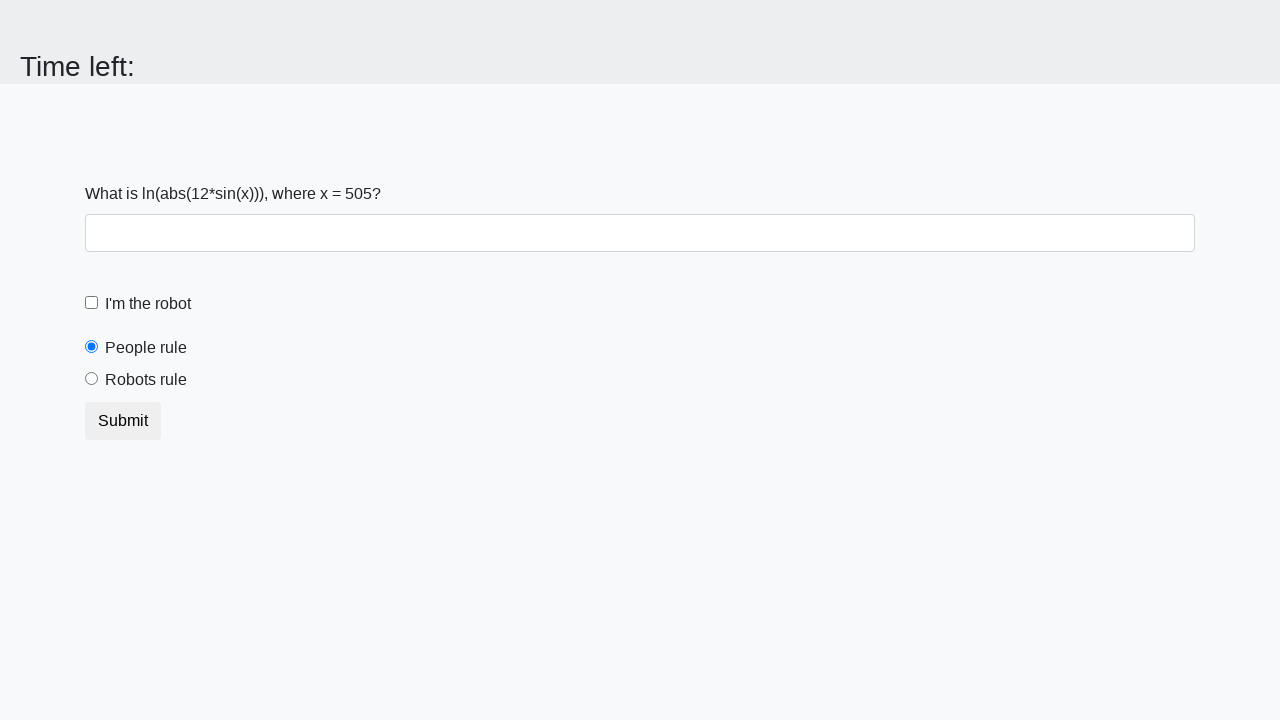

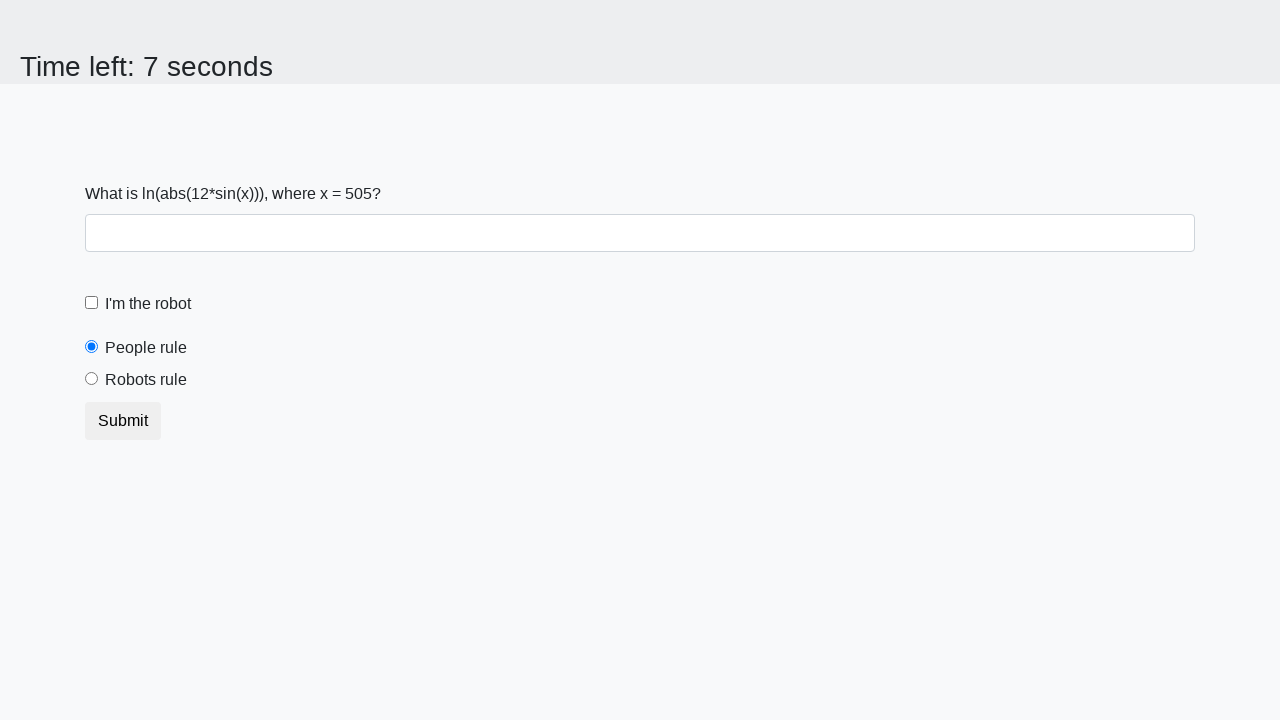